Solves a math problem by reading a value from the page, calculating the result, and filling in a form with checkbox and radio button selections

Starting URL: https://suninjuly.github.io/math.html

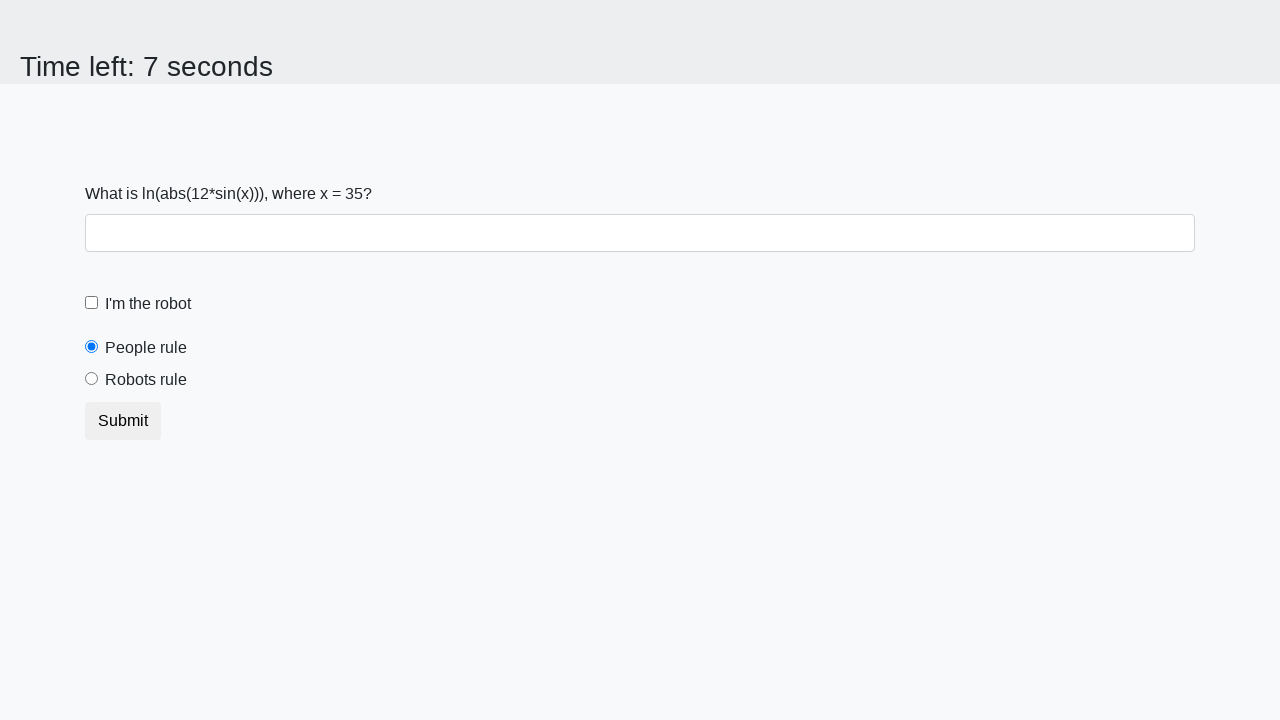

Retrieved x value from page element #input_value
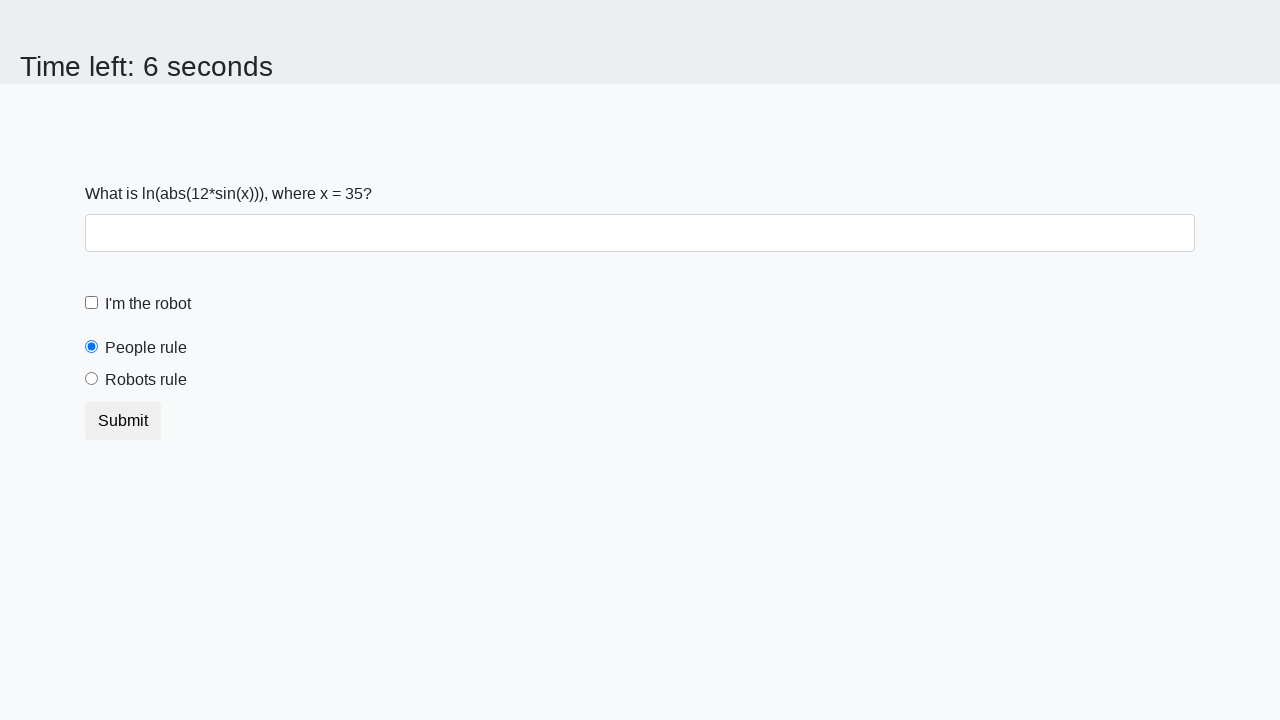

Calculated result y = 1.636701273223551 using formula log(abs(12 * sin(x)))
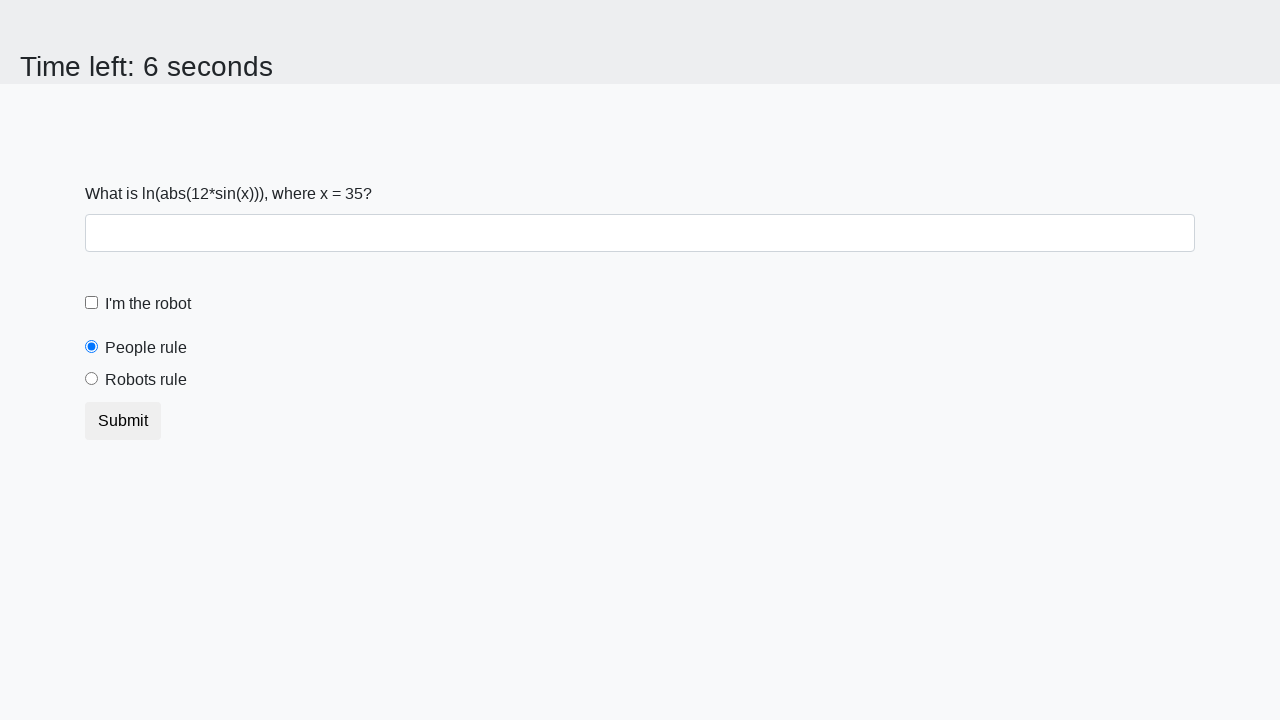

Filled answer field with calculated value 1.636701273223551 on #answer
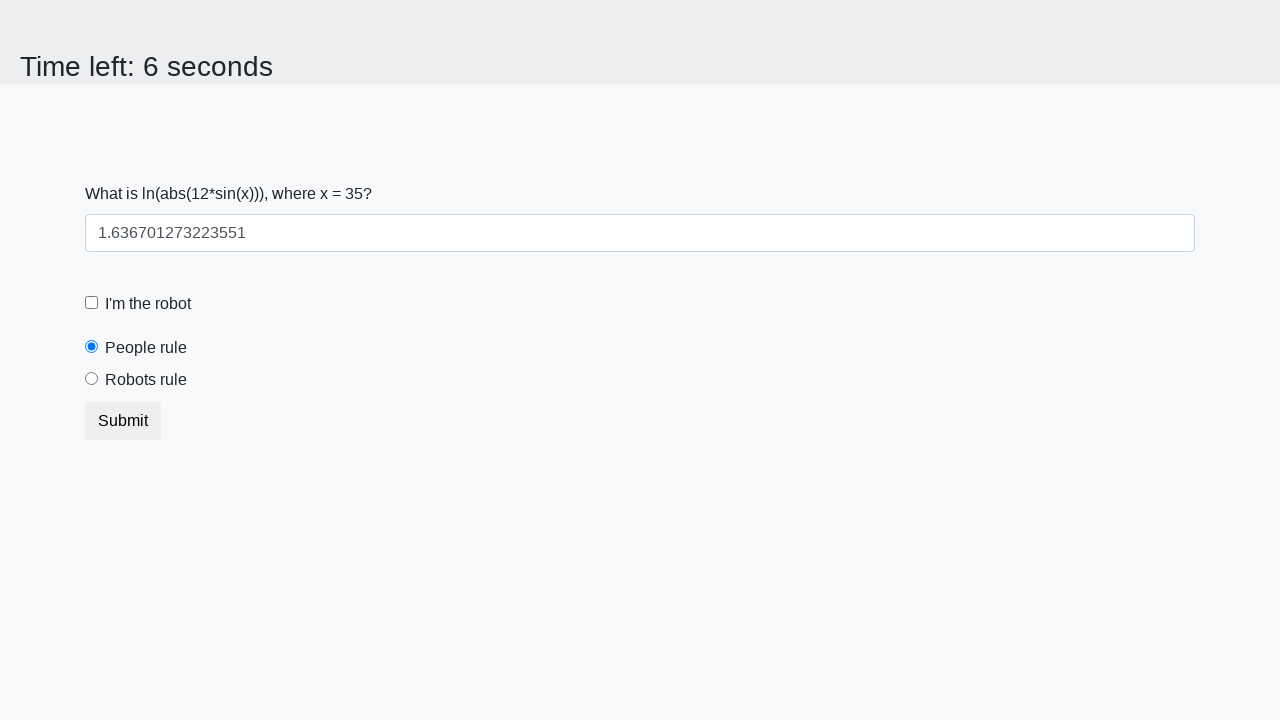

Clicked robotCheckbox to select it at (92, 303) on #robotCheckbox
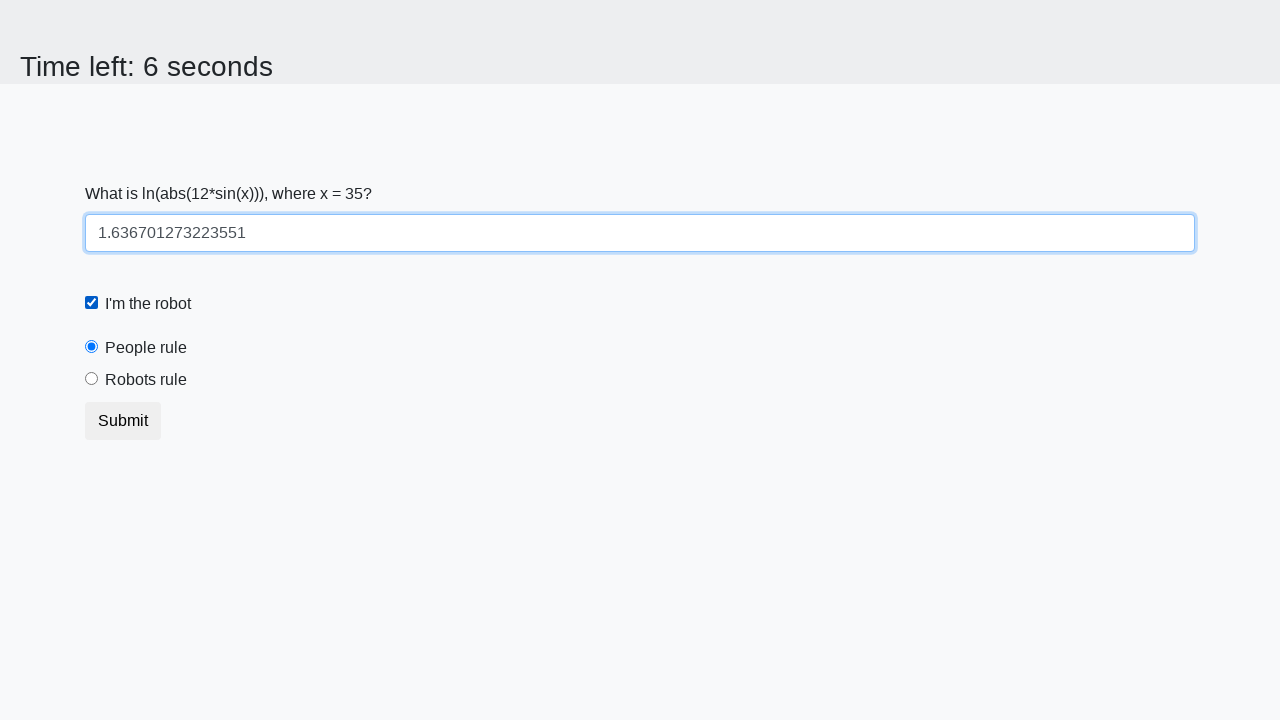

Clicked robotsRule radio button to select it at (92, 379) on #robotsRule
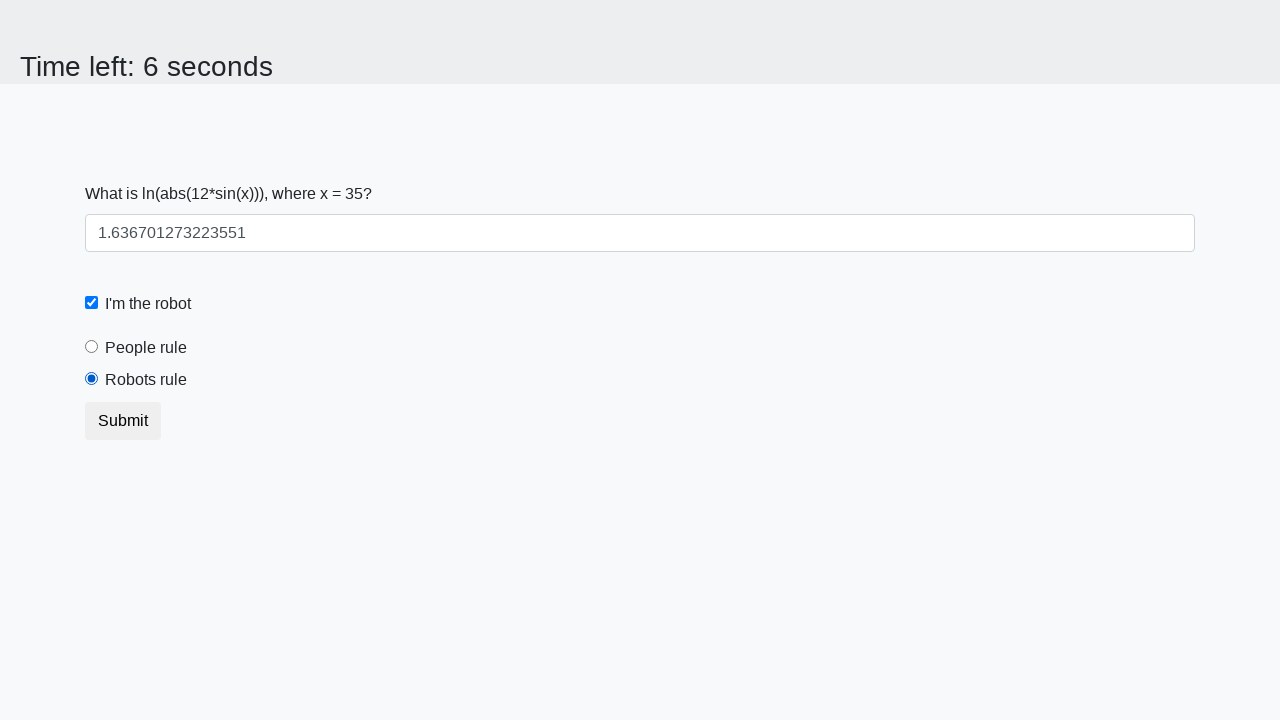

Clicked submit button to submit the form at (123, 421) on button.btn
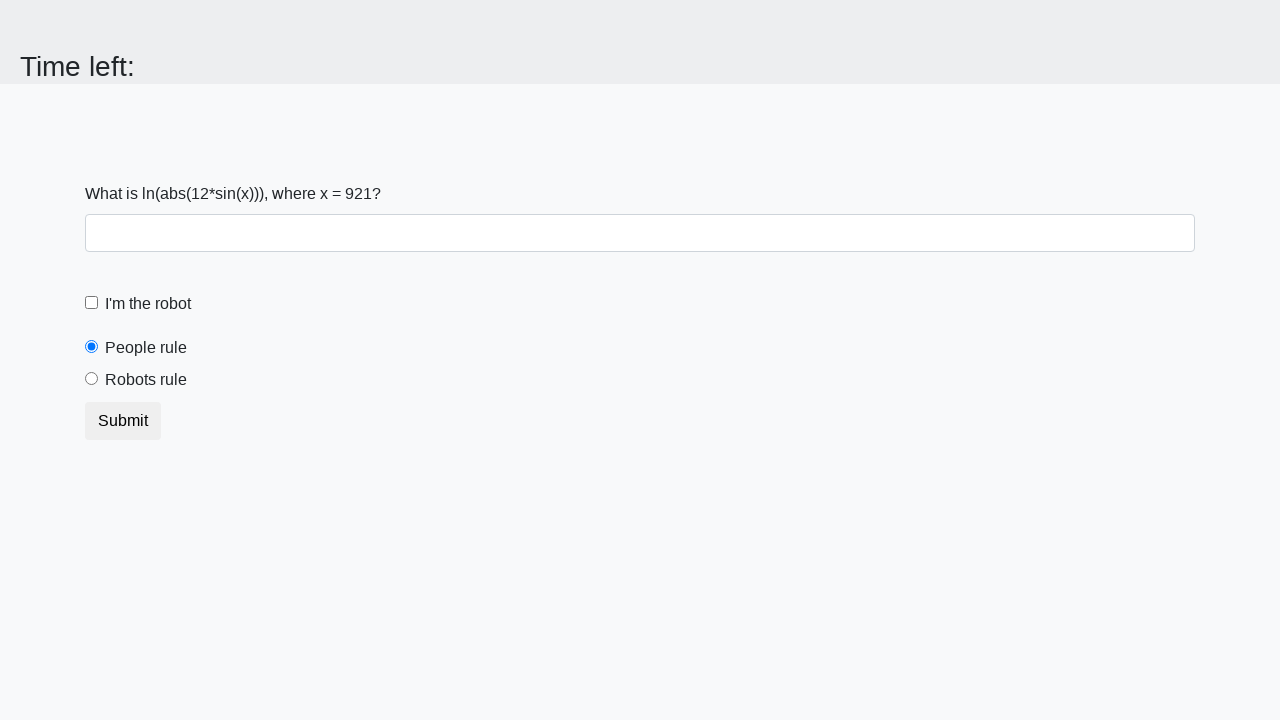

Waited 2000ms for result page to load
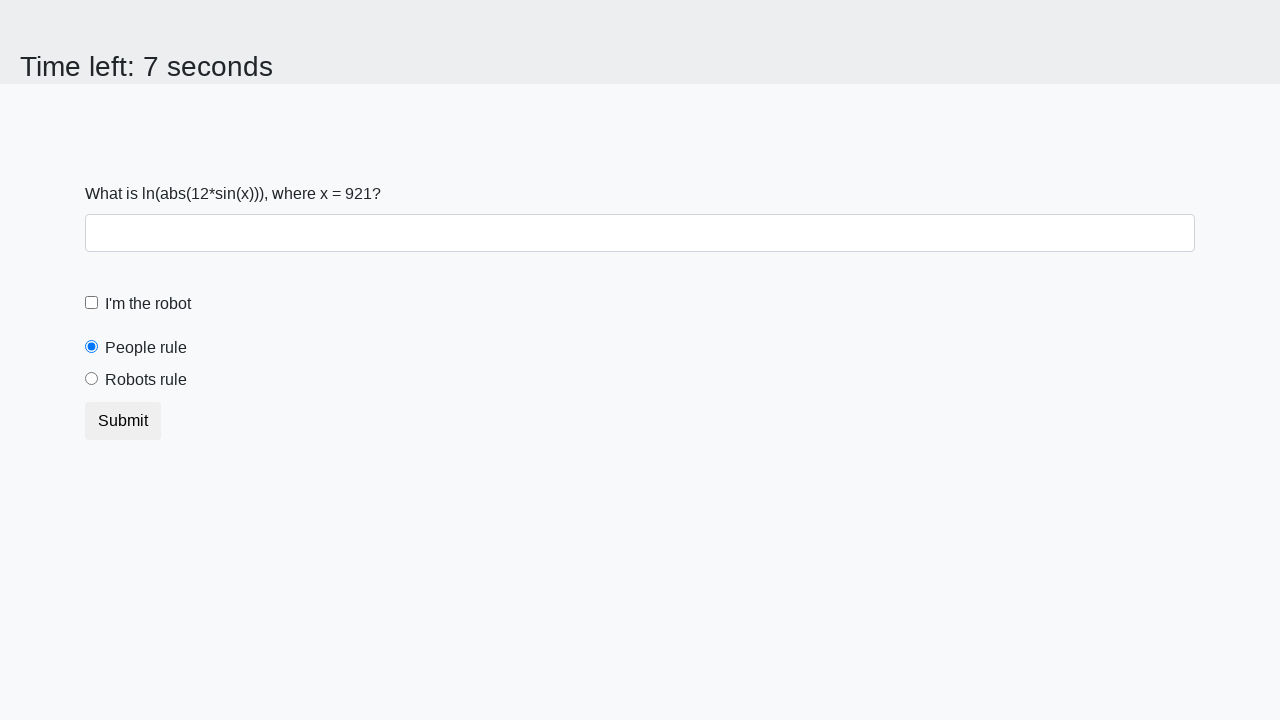

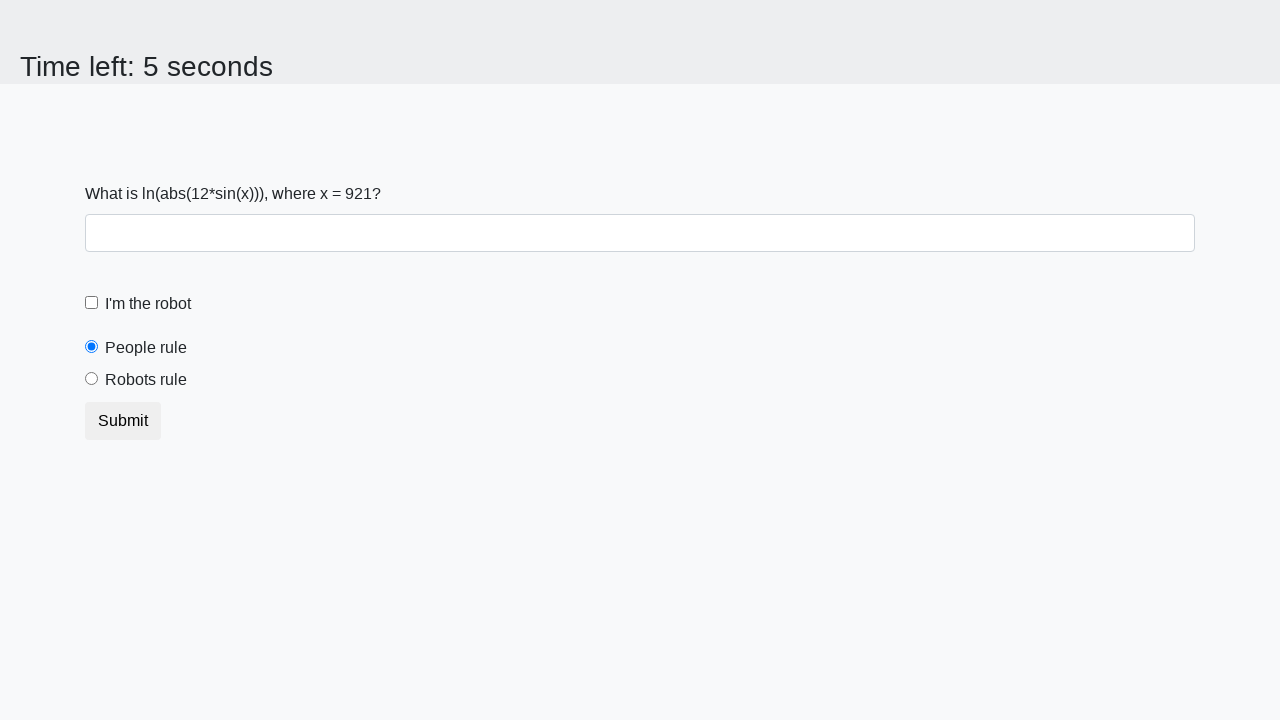